Tests negative scenario where form submission fails due to missing required phone number field, verifying that results modal does not appear.

Starting URL: https://demoqa.com/automation-practice-form

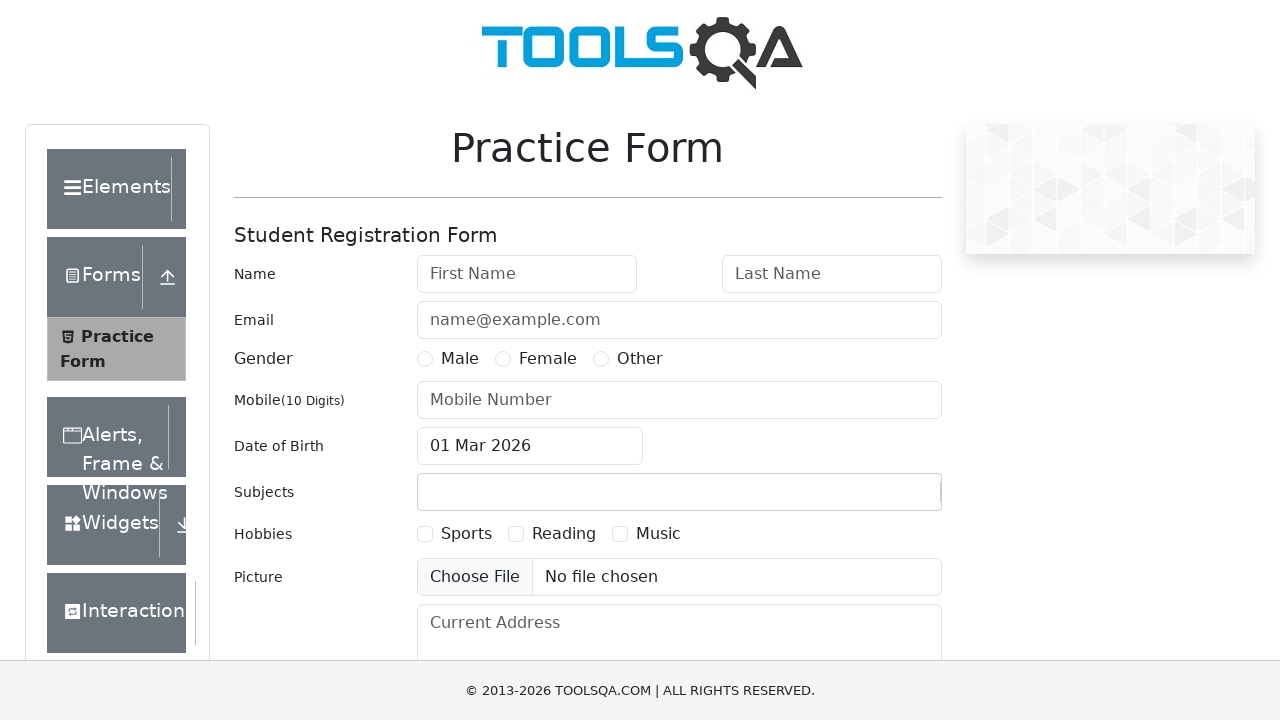

Navigated to automation practice form
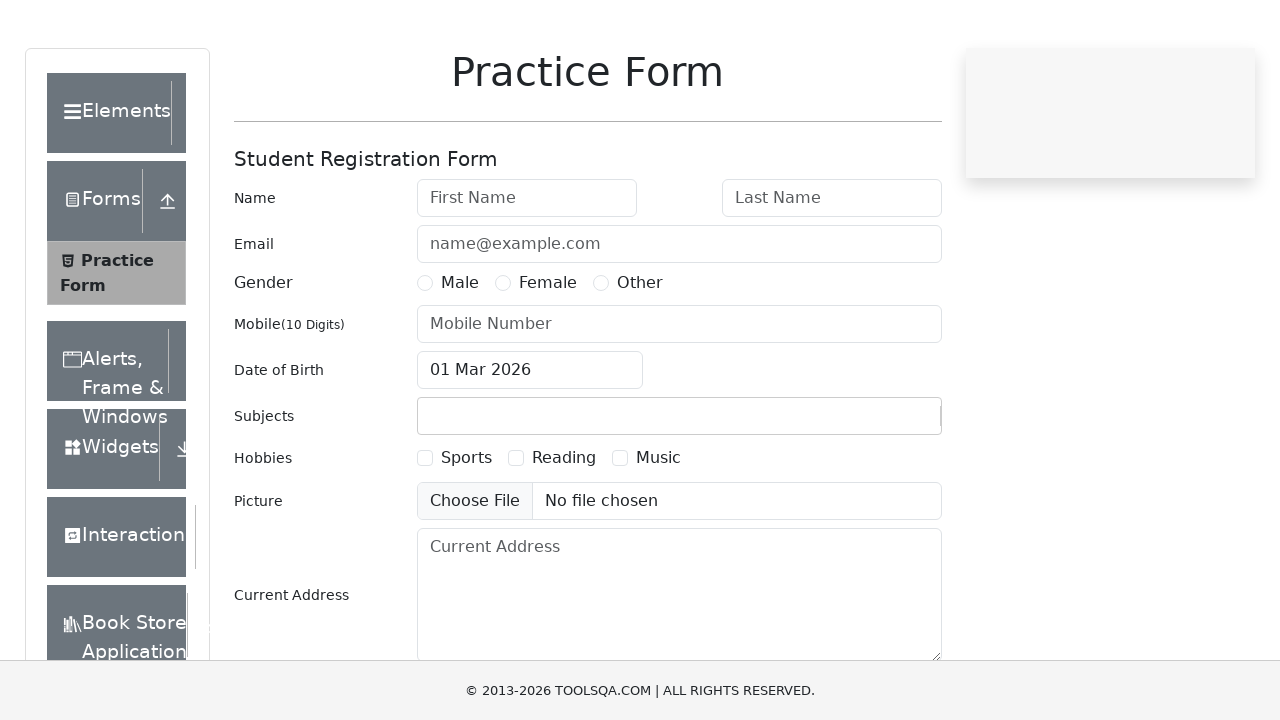

Filled first name field with 'David' on #firstName
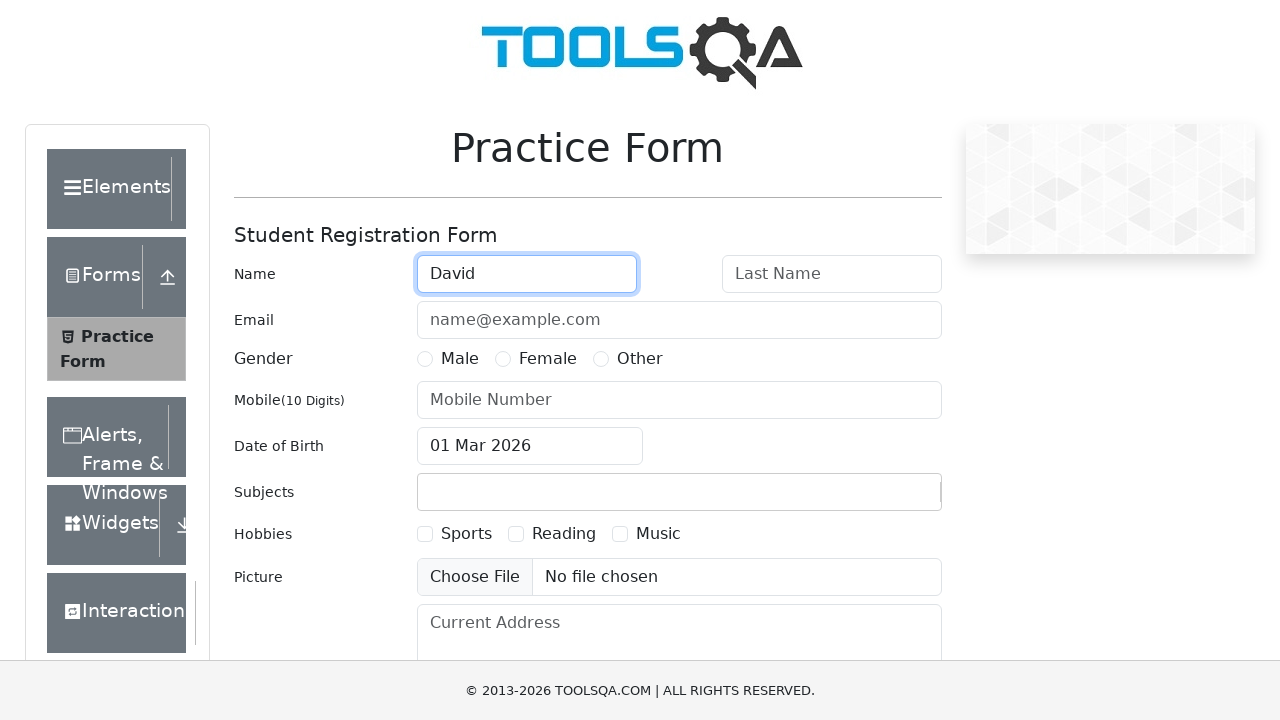

Filled last name field with 'Brown' on #lastName
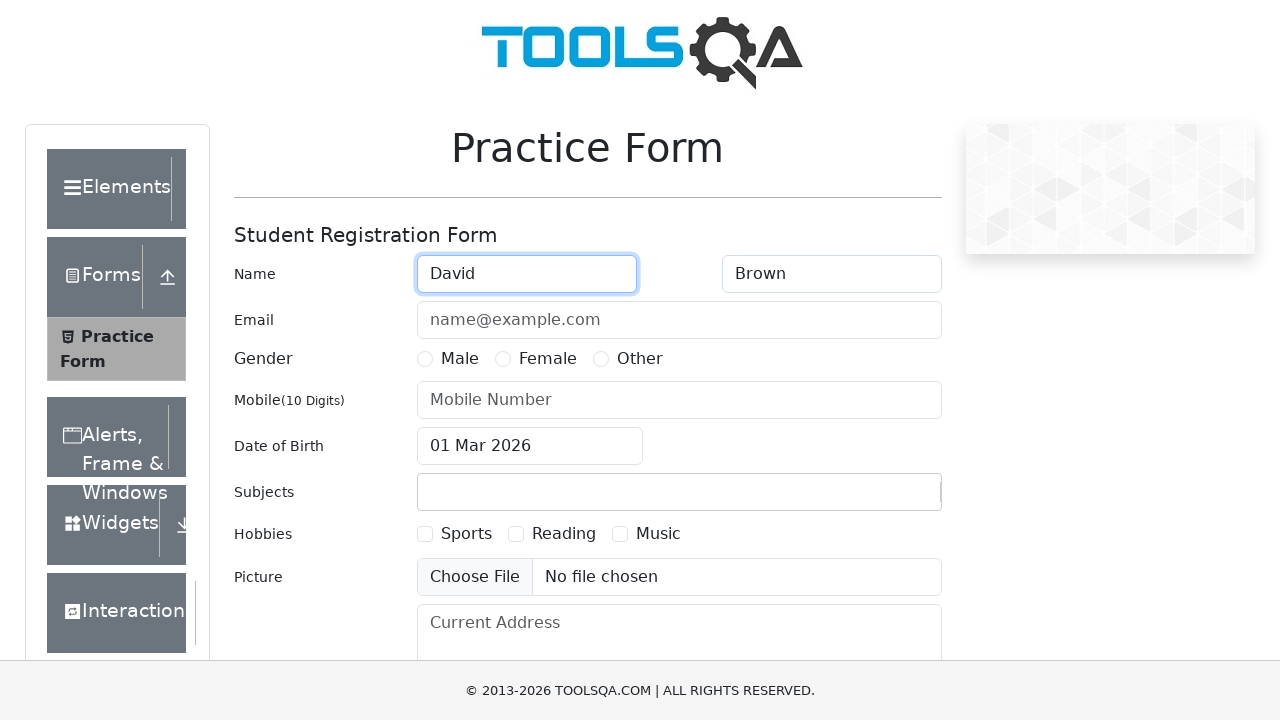

Selected gender option 'Other' at (640, 359) on label[for='gender-radio-3']
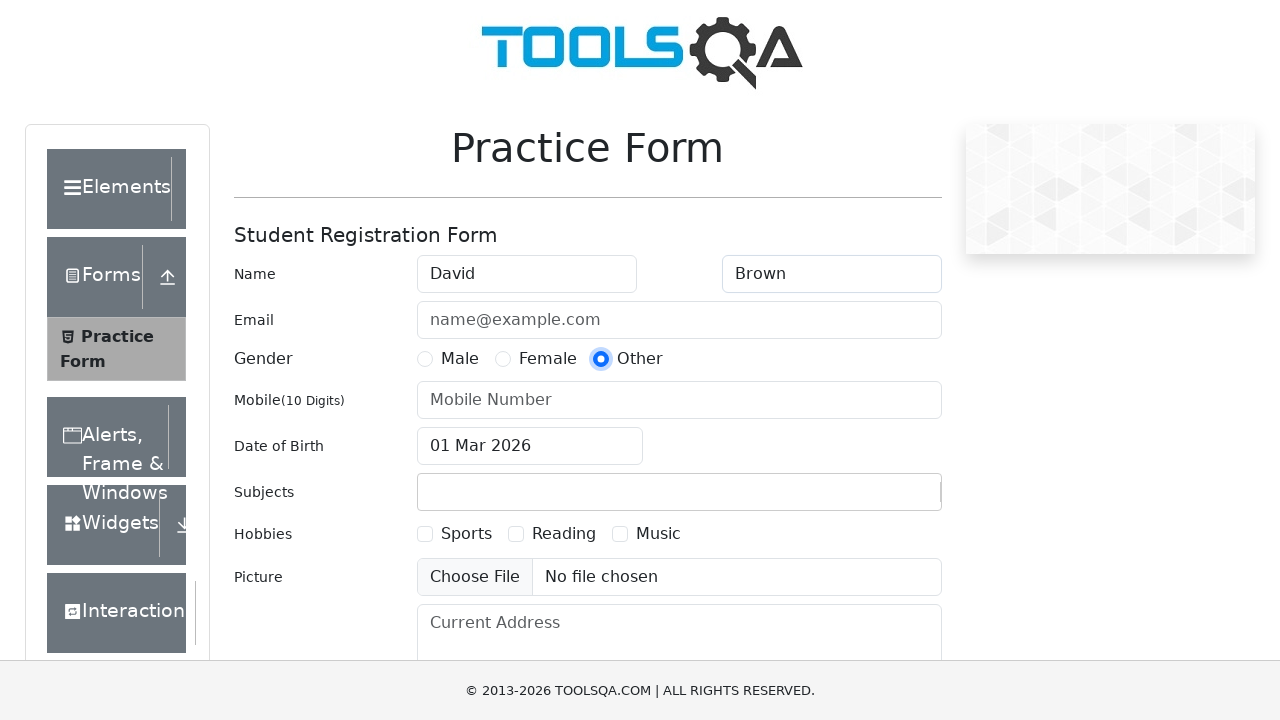

Clicked submit button to submit form at (885, 499) on #submit
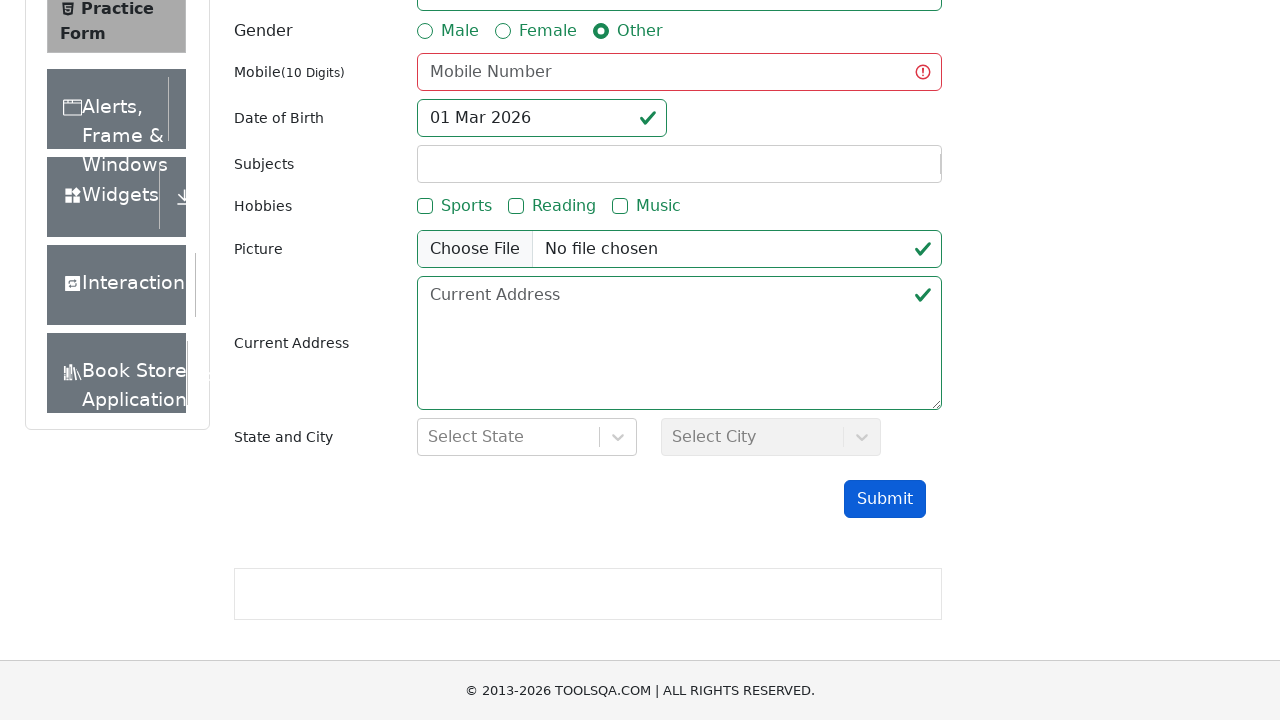

Waited 1 second for potential modal to appear
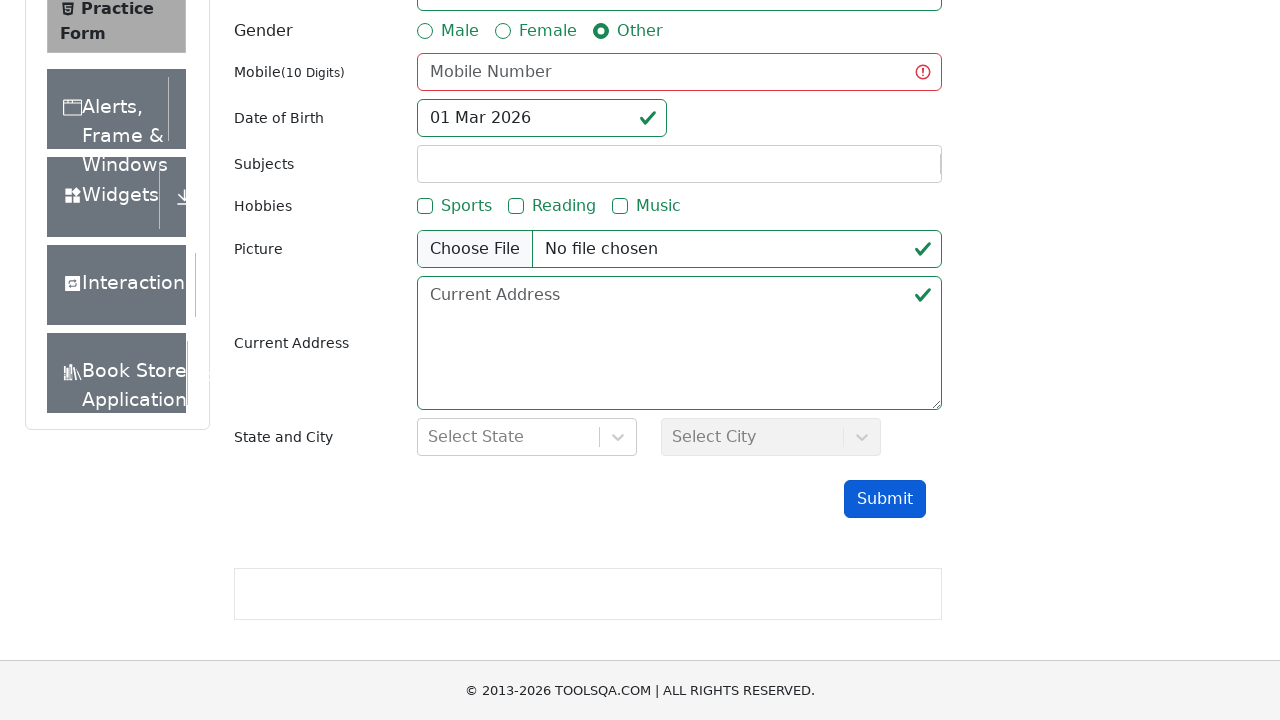

Verified that results modal does not appear - form submission failed as expected due to missing required phone number field
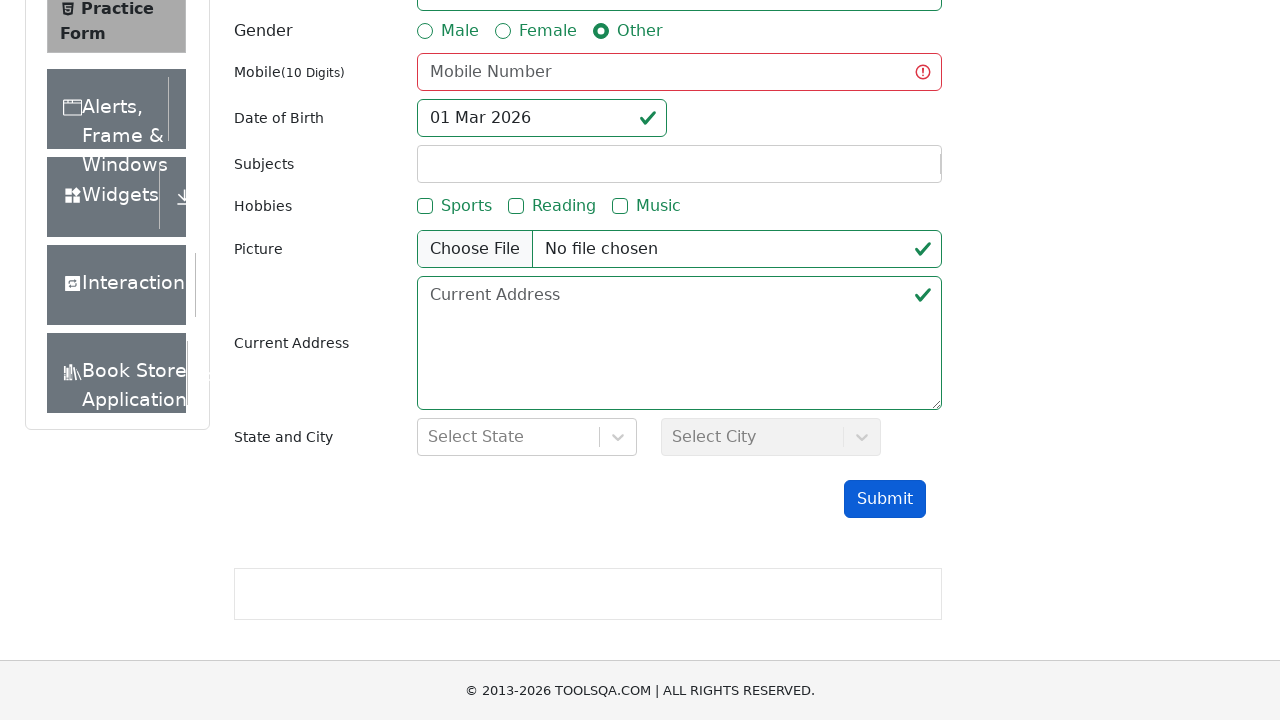

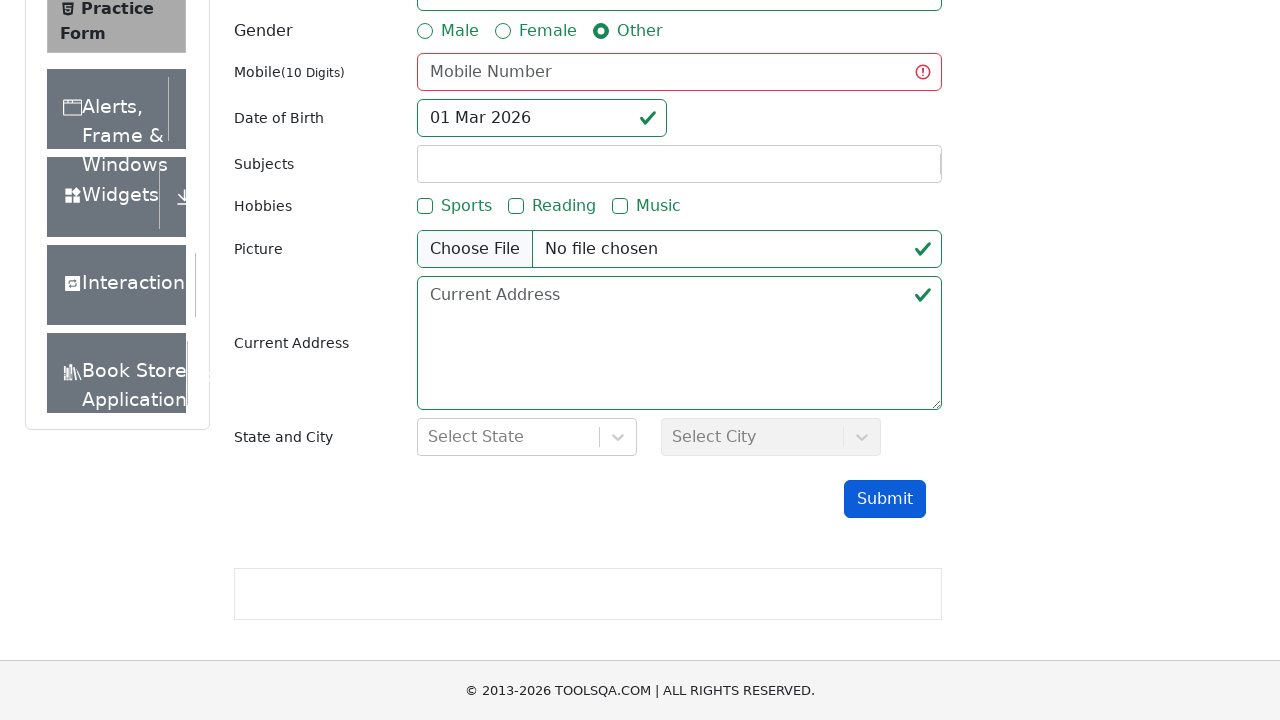